Tests dynamic controls by clicking a remove button and verifying that it changes to an add button and displays a confirmation message

Starting URL: http://the-internet.herokuapp.com/dynamic_controls

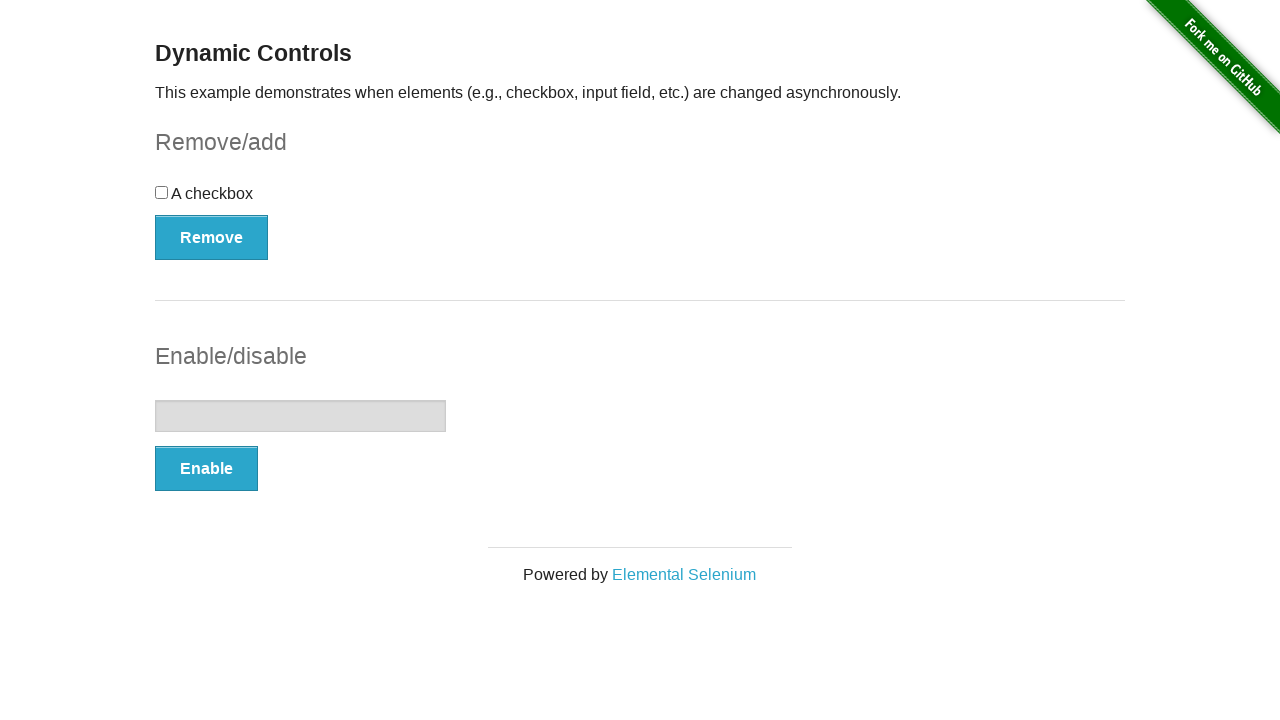

Clicked the remove button at (212, 237) on xpath=//form[@id='checkbox-example']//button
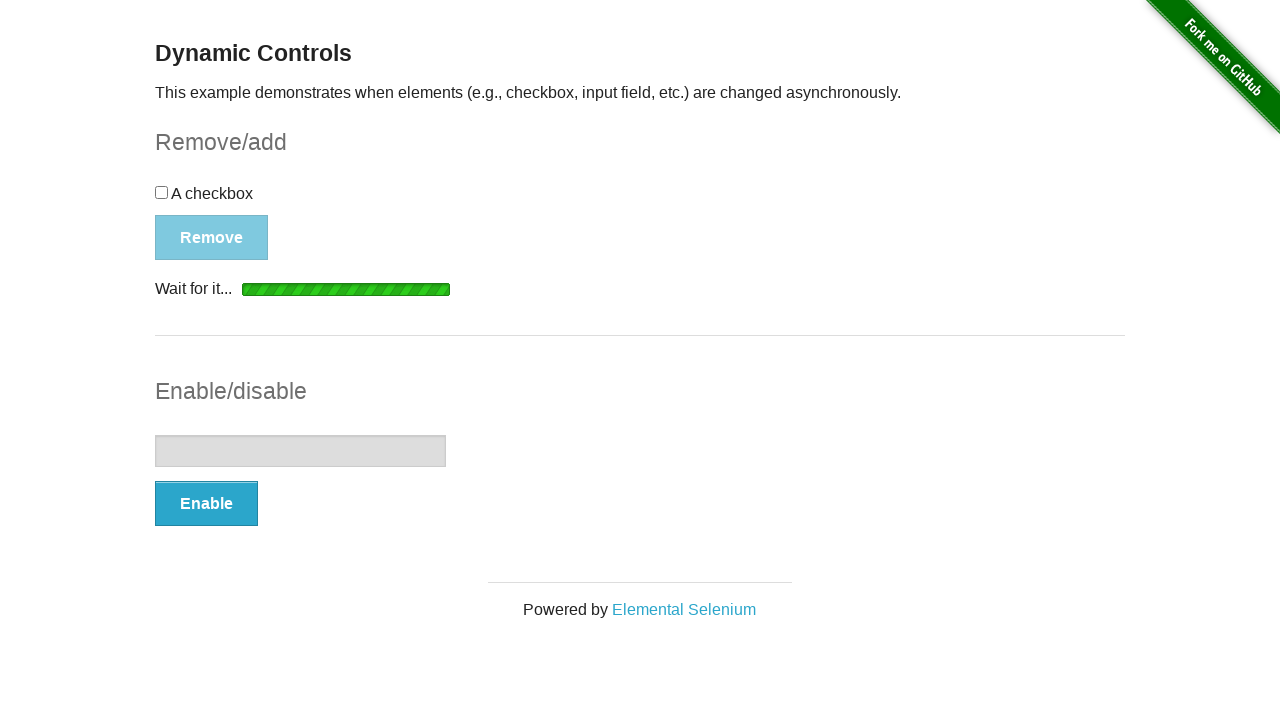

Waited for confirmation message to appear
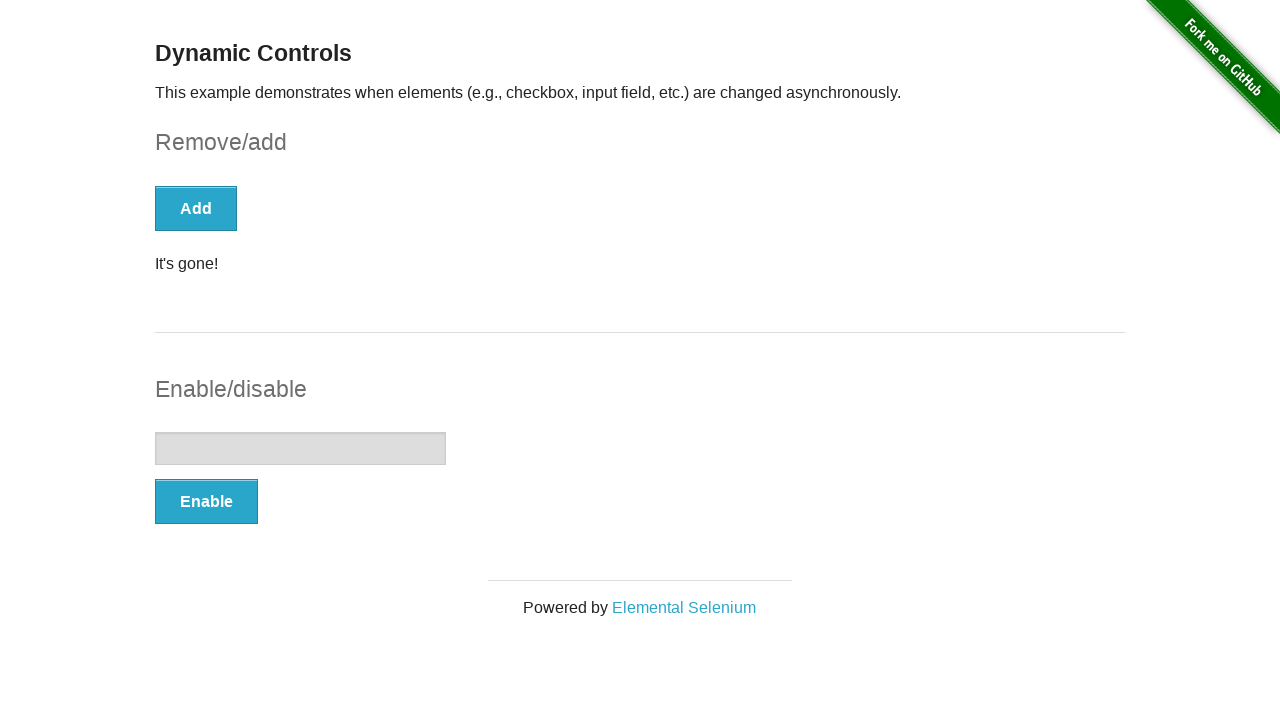

Verified button text changed to 'Add'
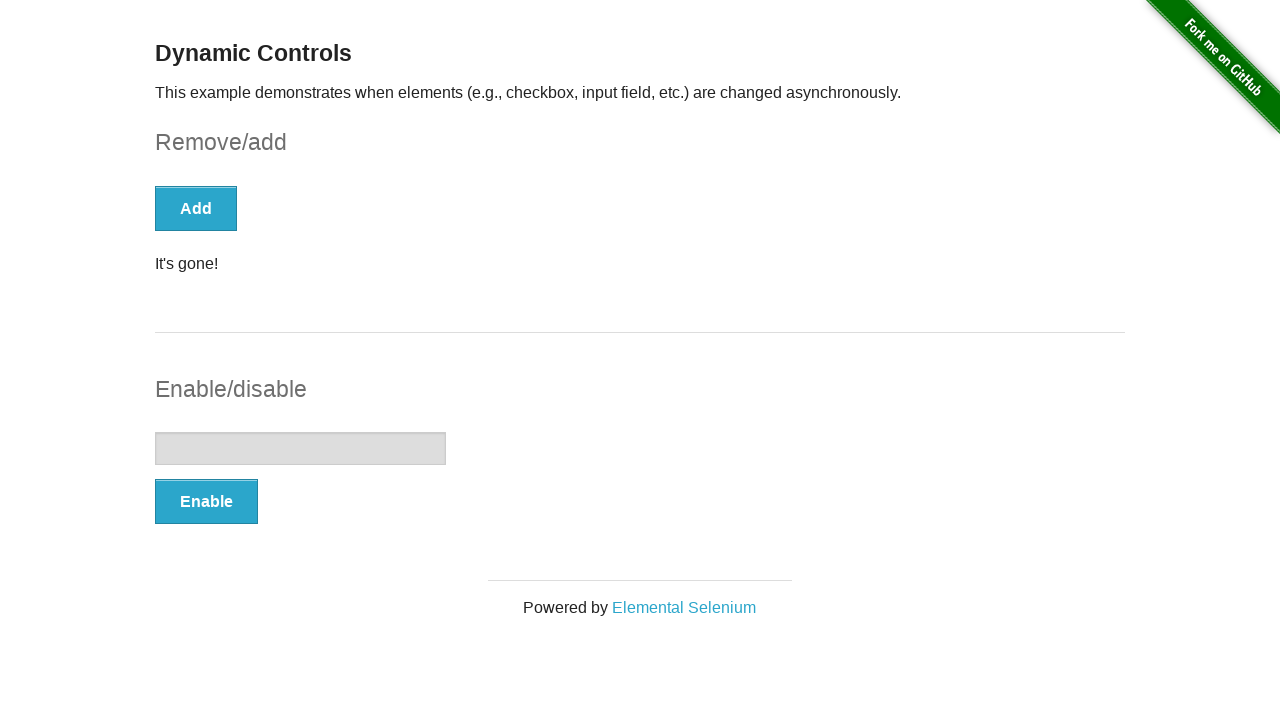

Verified confirmation message displays 'It's gone!'
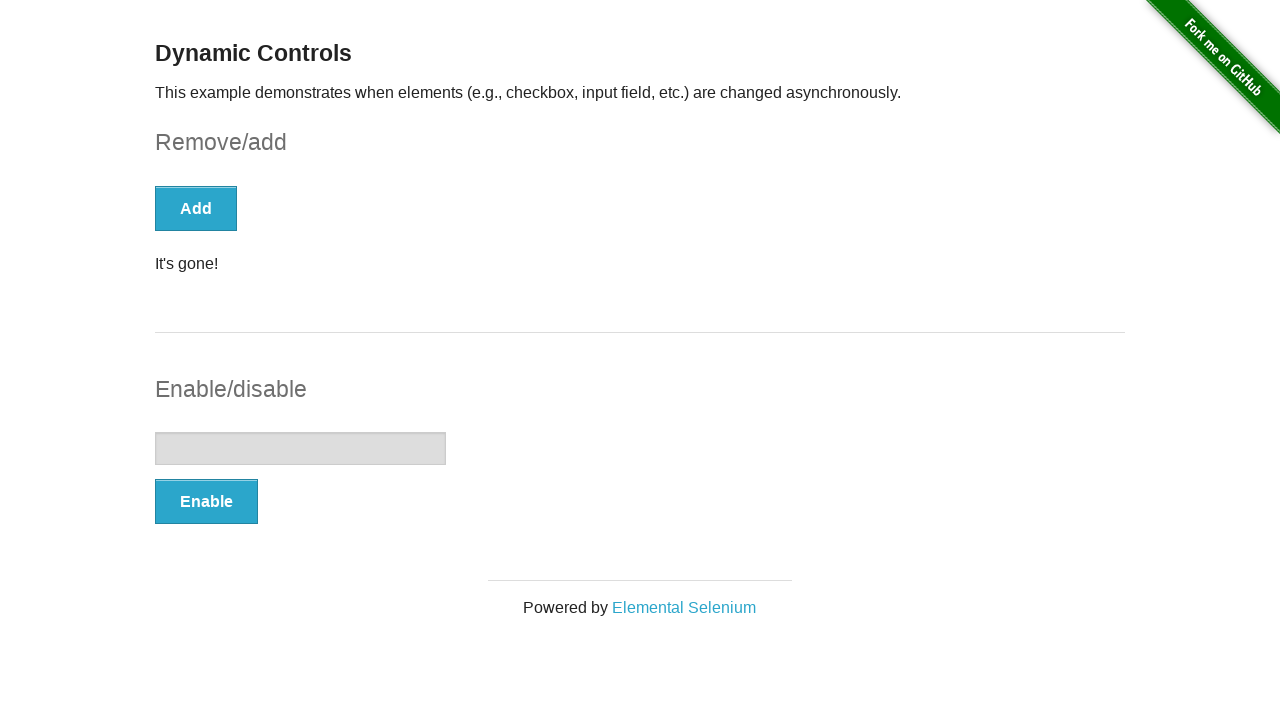

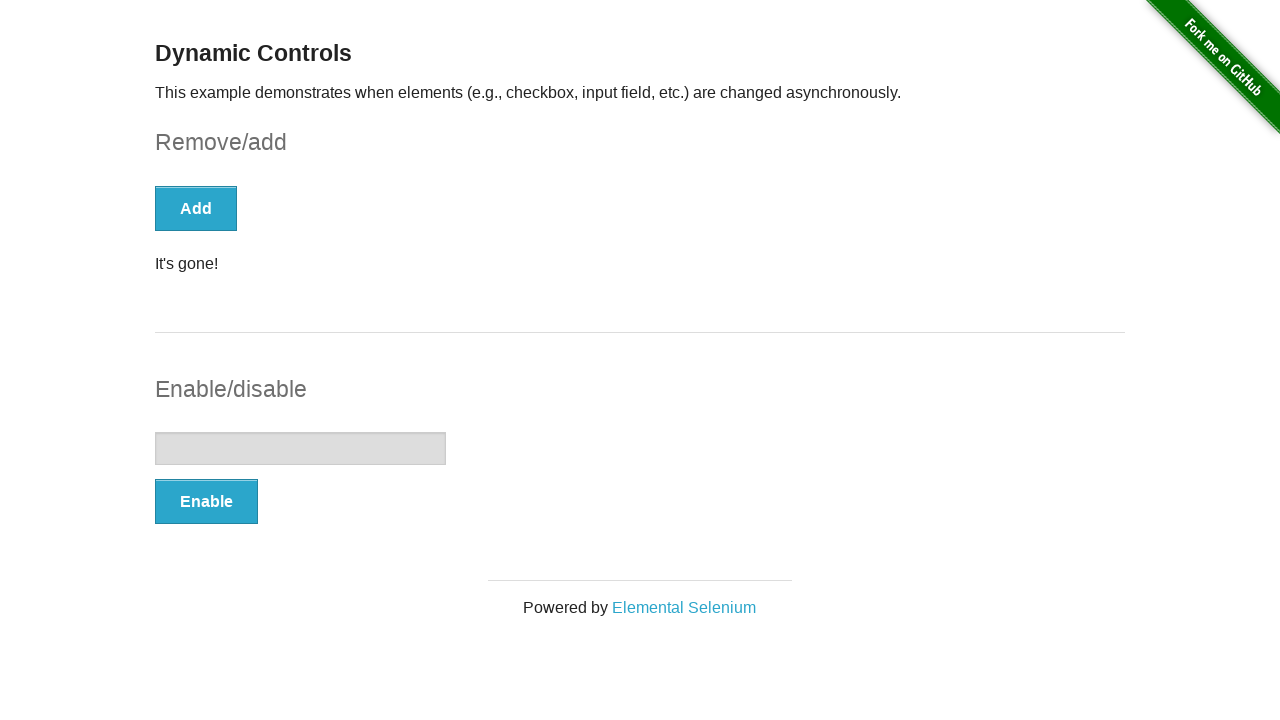